Tests auto-suggestive dropdown functionality by typing a partial query "ind", waiting for suggestions to appear, and selecting "India" from the dropdown options.

Starting URL: https://www.rahulshettyacademy.com/dropdownsPractise

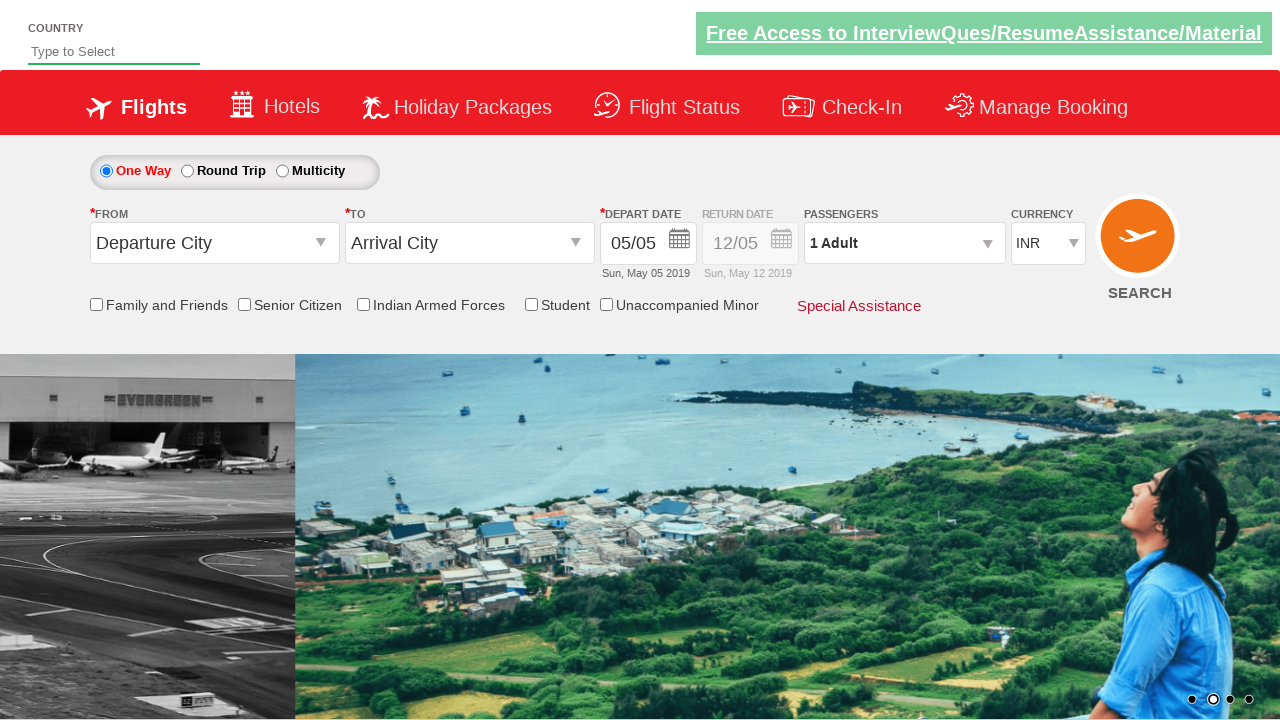

Filled autosuggest field with partial query 'ind' on #autosuggest
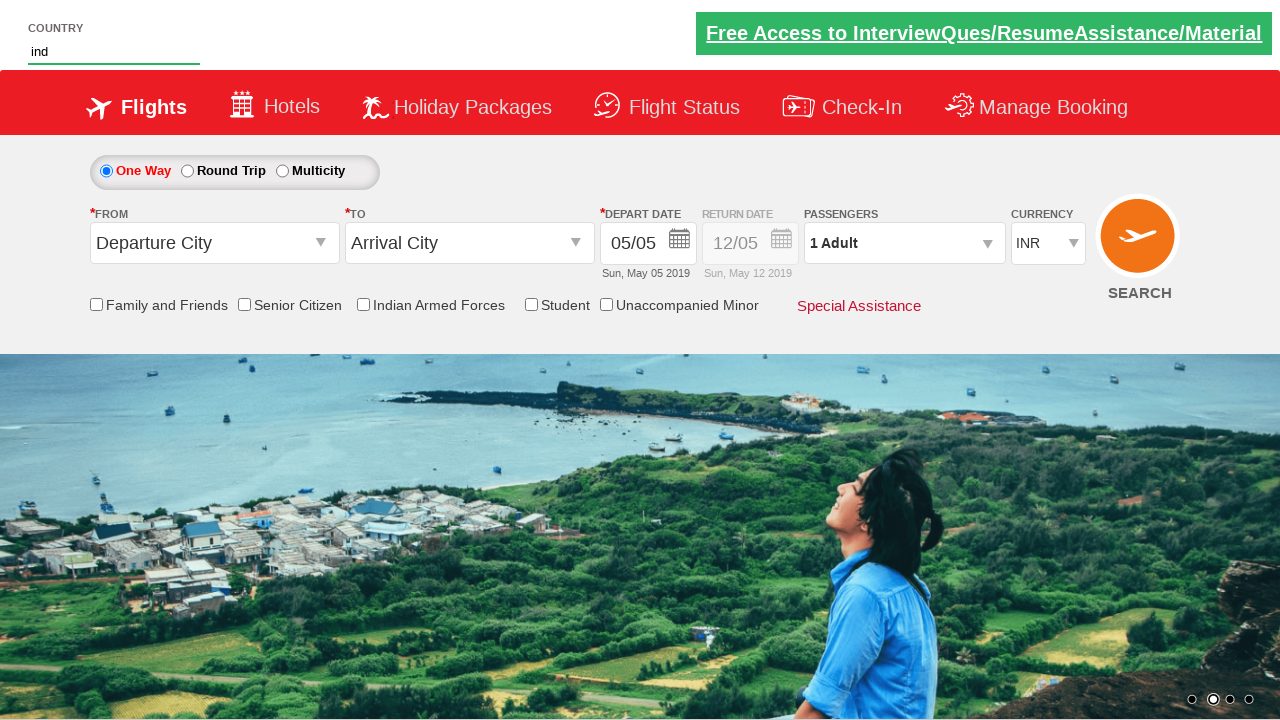

Waited for dropdown suggestions to appear
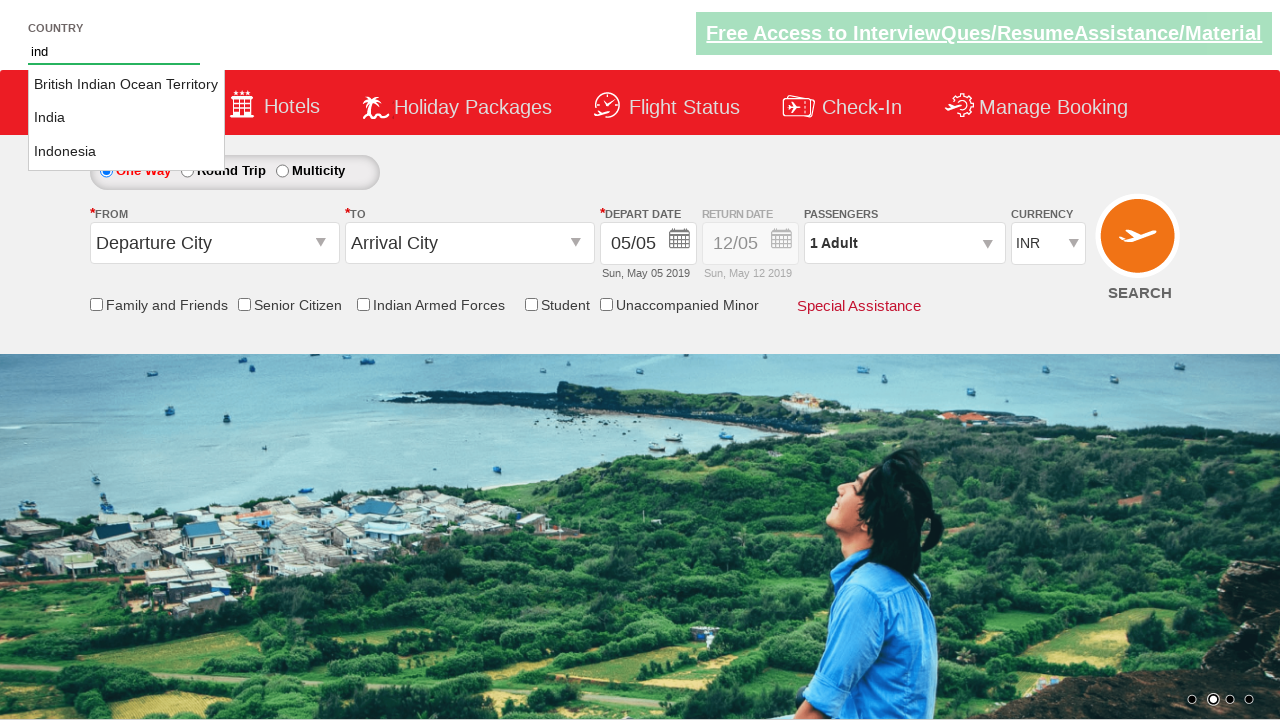

Retrieved all suggestion options from dropdown
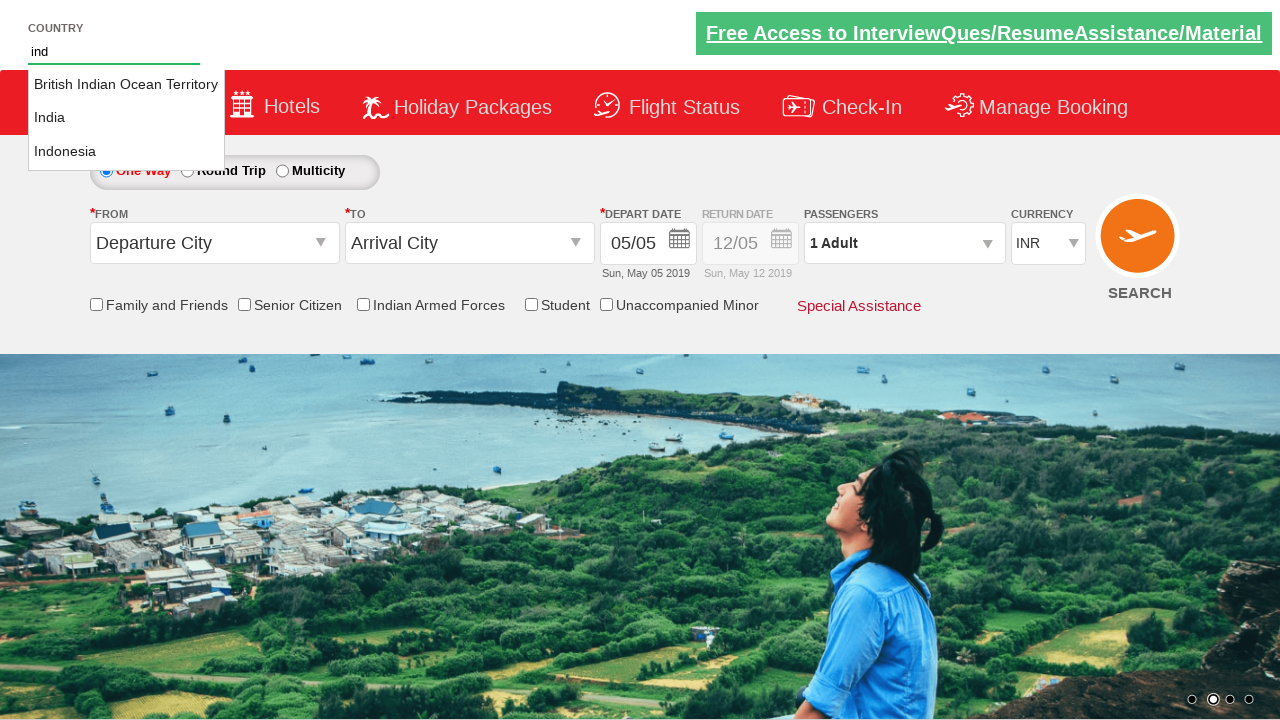

Selected 'India' from the dropdown suggestions at (126, 118) on li.ui-menu-item a >> nth=1
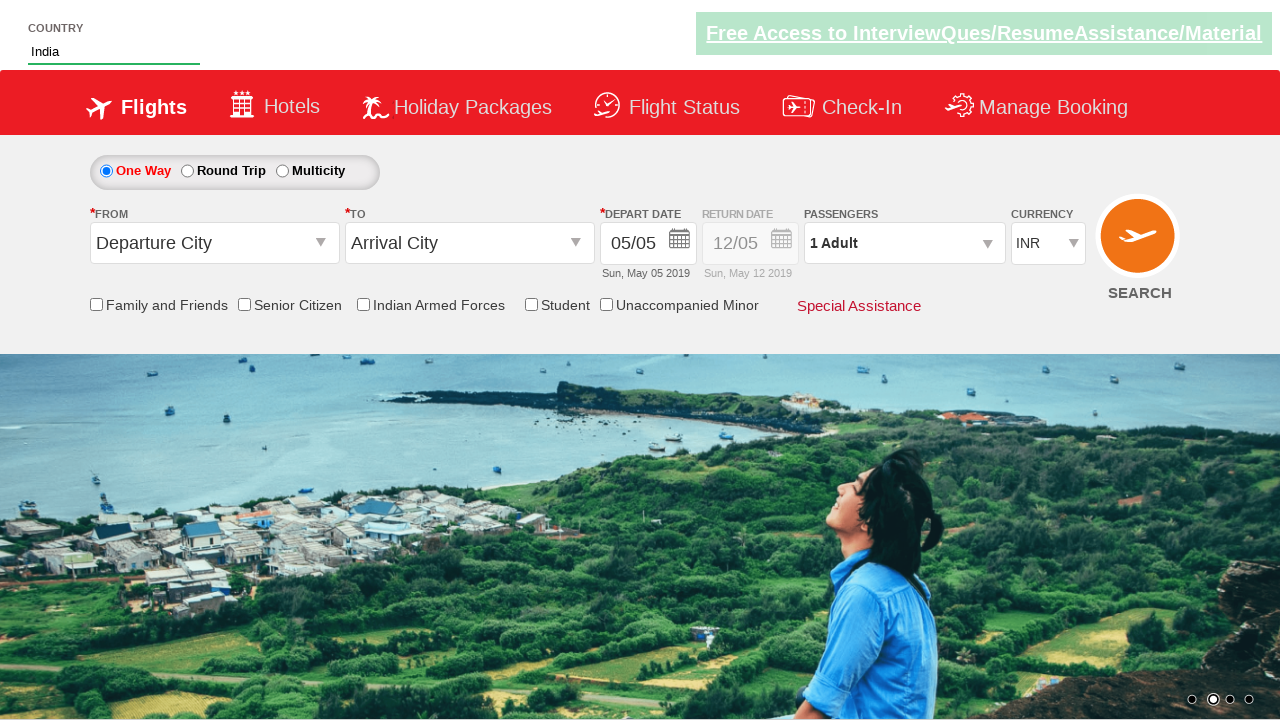

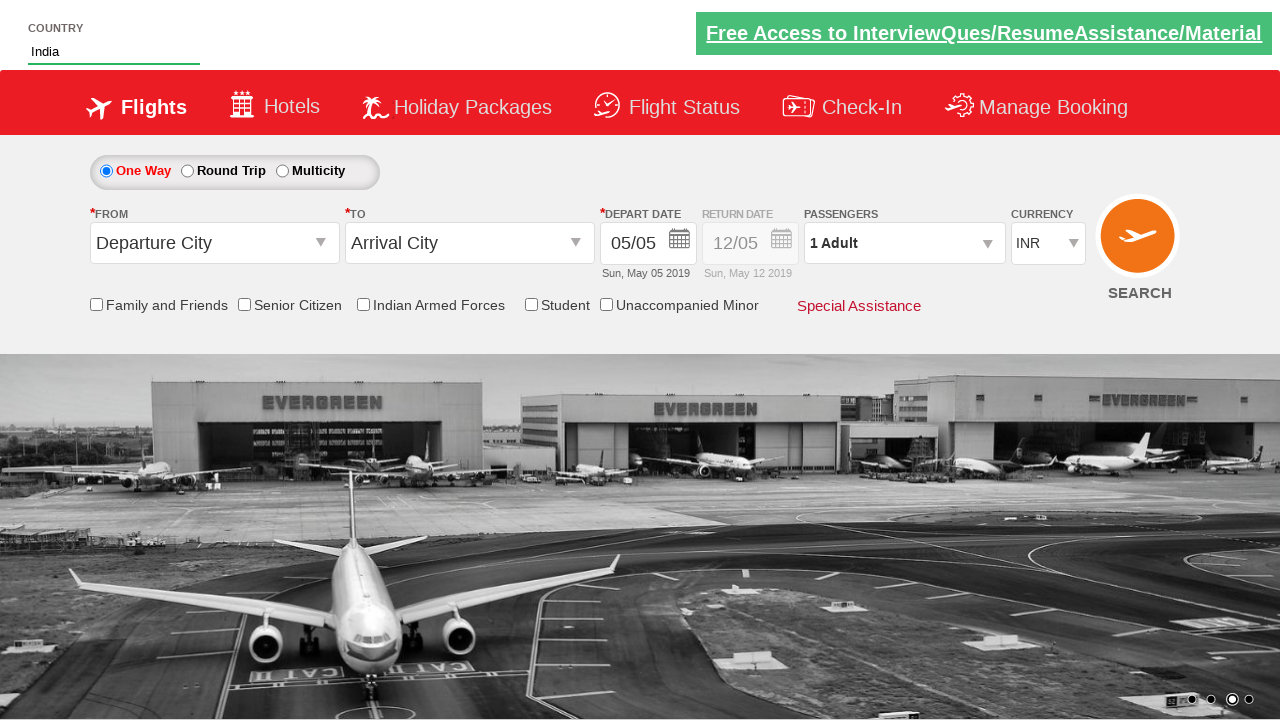